Tests e-commerce cart functionality by adding multiple vegetables to cart, proceeding to checkout, and applying a promo code

Starting URL: https://rahulshettyacademy.com/seleniumPractise/#/

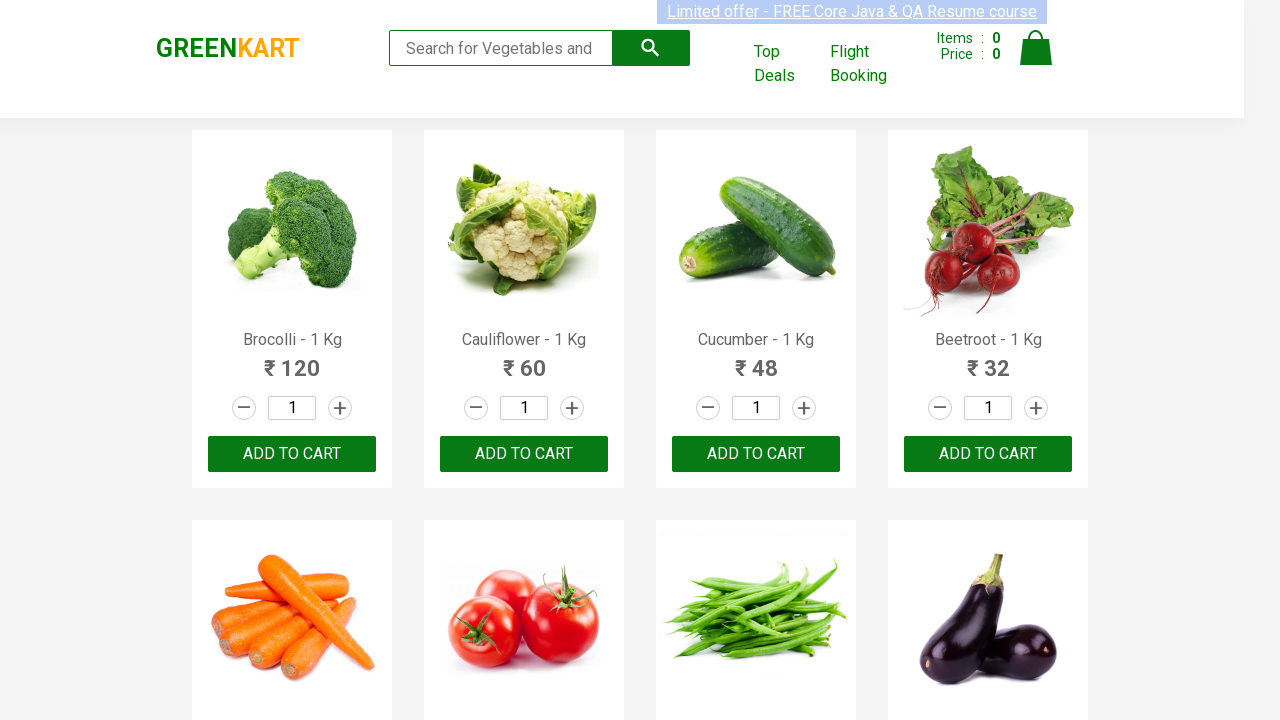

Retrieved all product names from the page
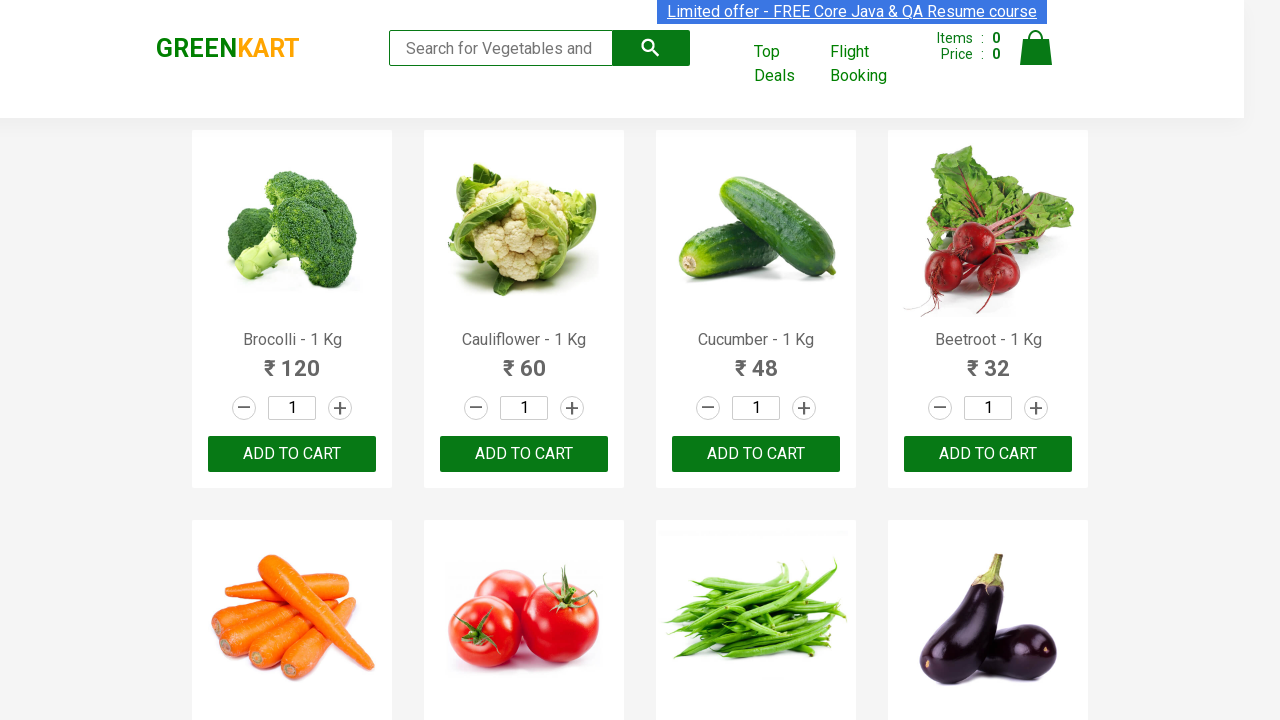

Added Cucumber to cart at (756, 454) on div.product-action > button >> nth=2
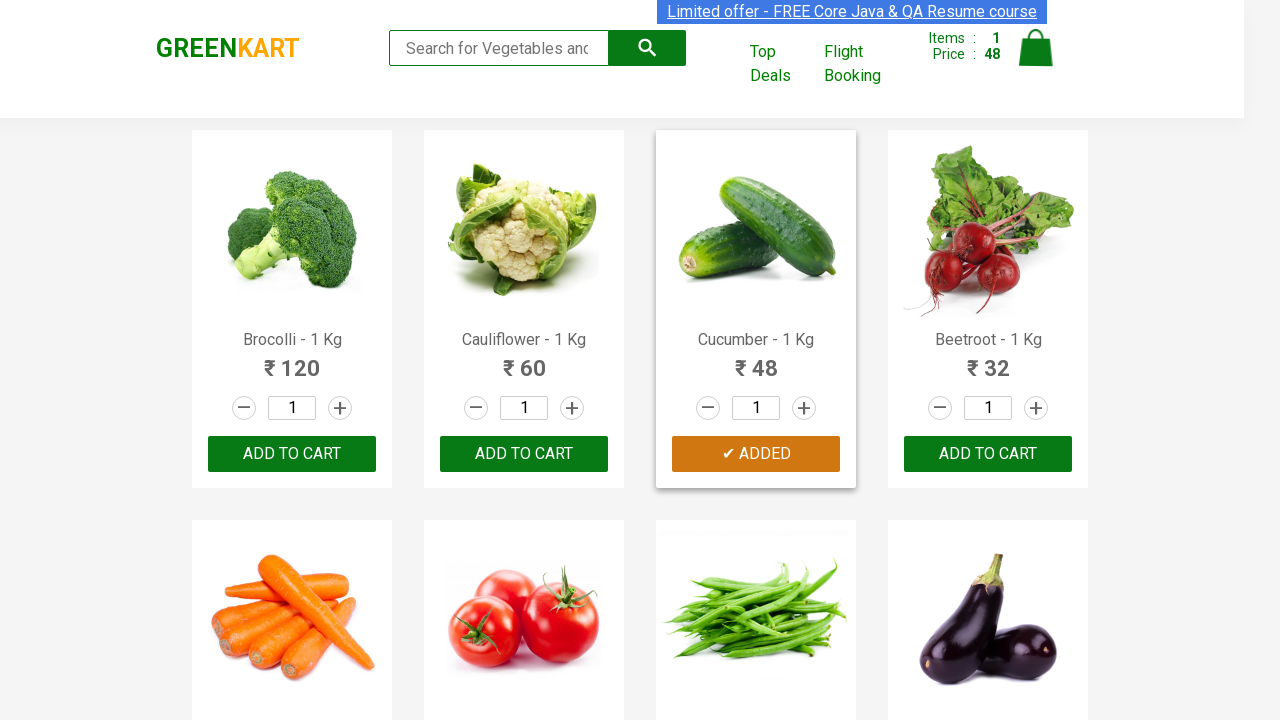

Added Beetroot to cart at (988, 454) on div.product-action > button >> nth=3
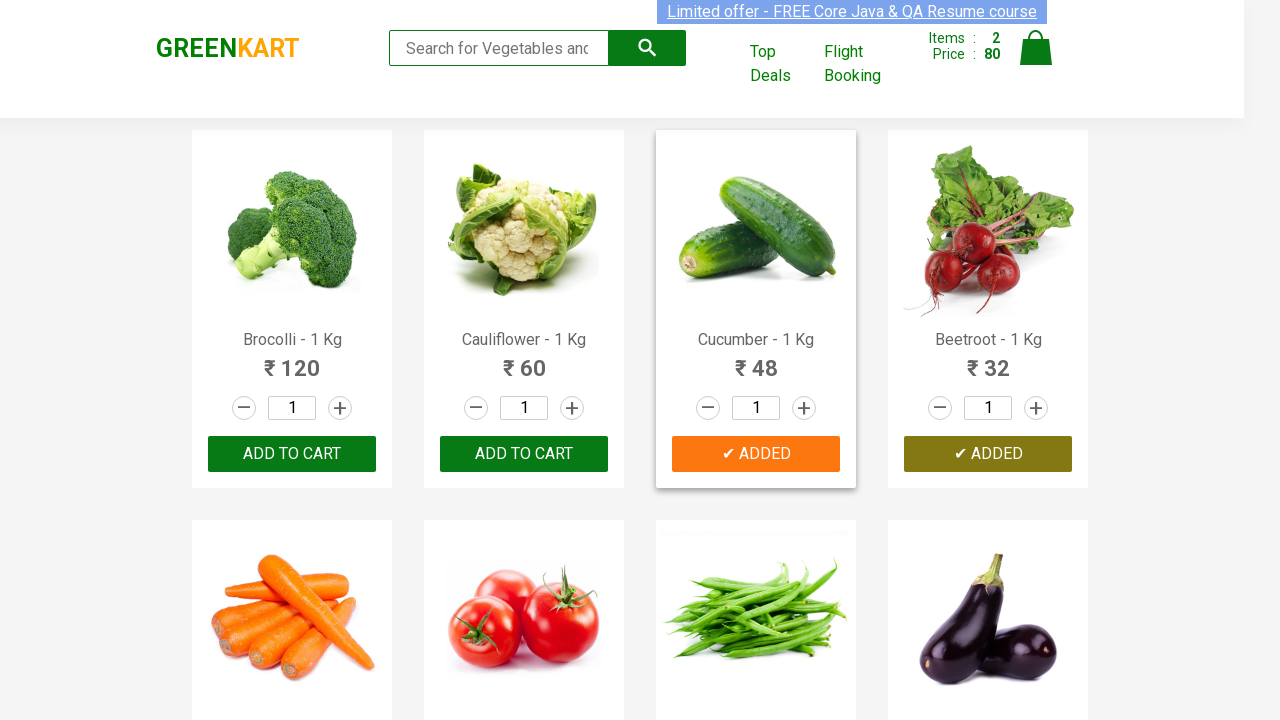

Added Beans to cart at (756, 360) on div.product-action > button >> nth=6
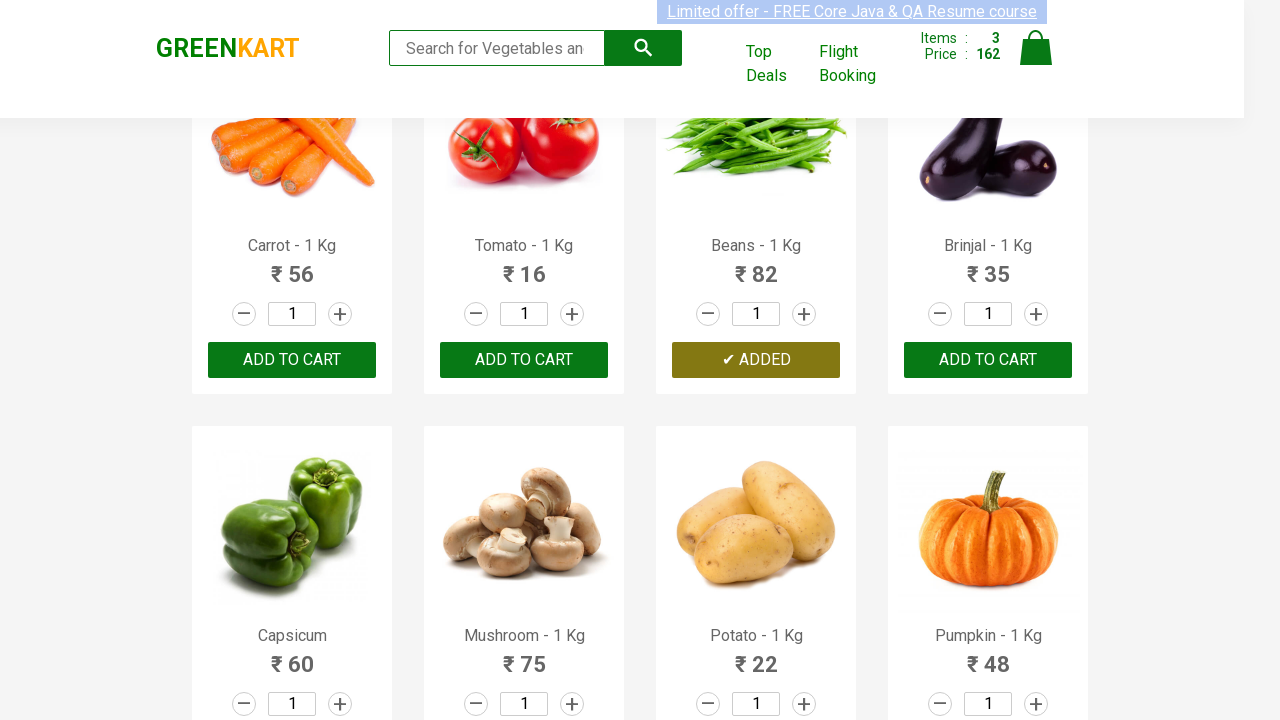

Clicked cart icon to view cart at (1036, 48) on img[alt='Cart']
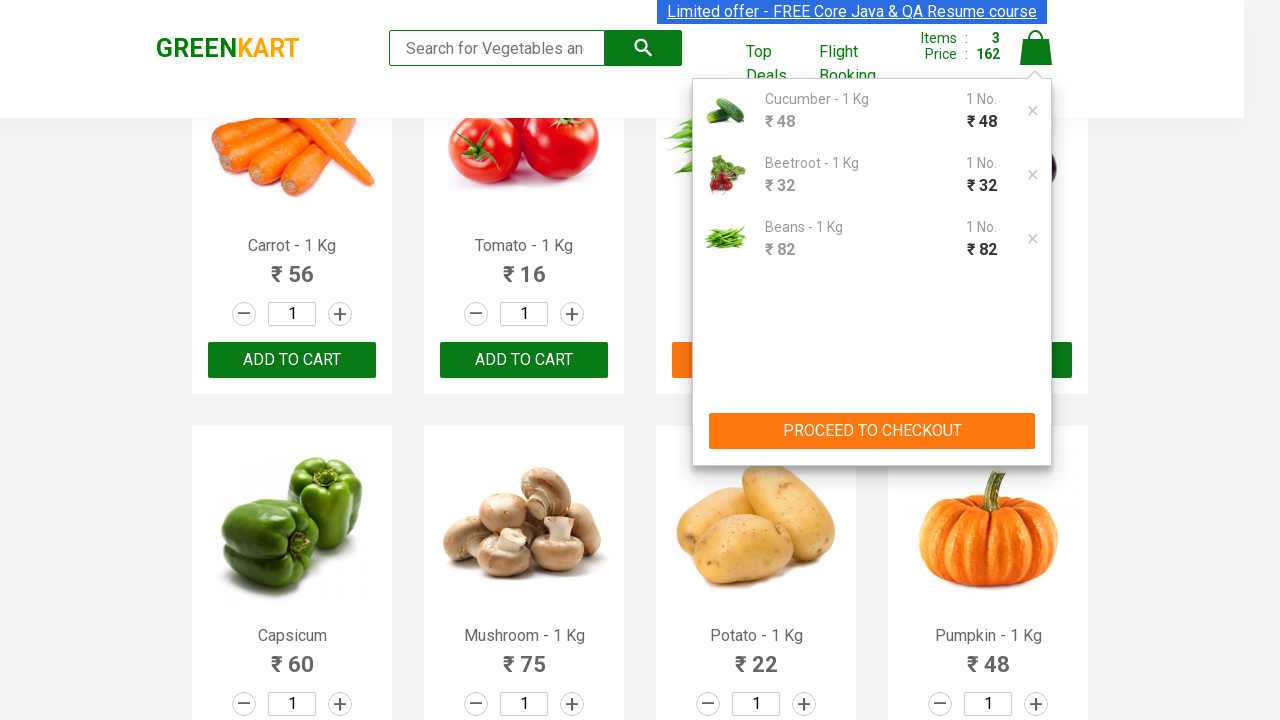

Clicked PROCEED TO CHECKOUT button at (872, 431) on button:has-text('PROCEED TO CHECKOUT')
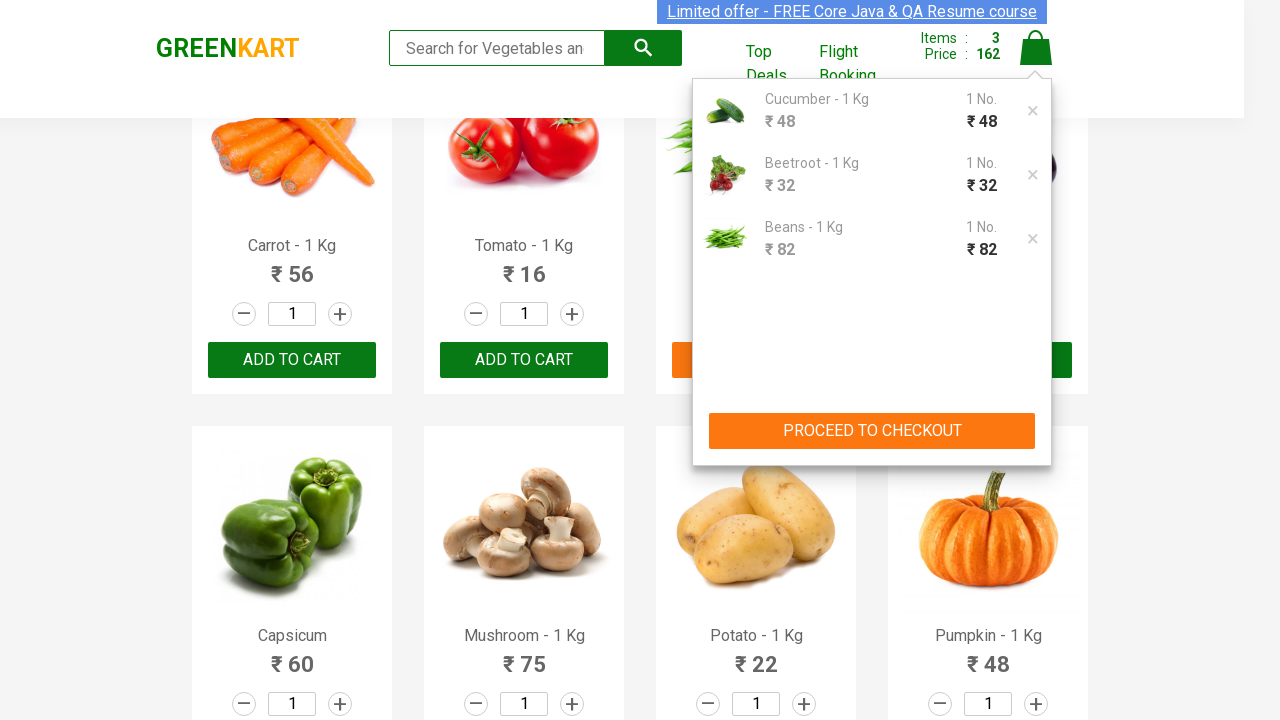

Entered promo code 'rahulshettyacademy' on .promoCode
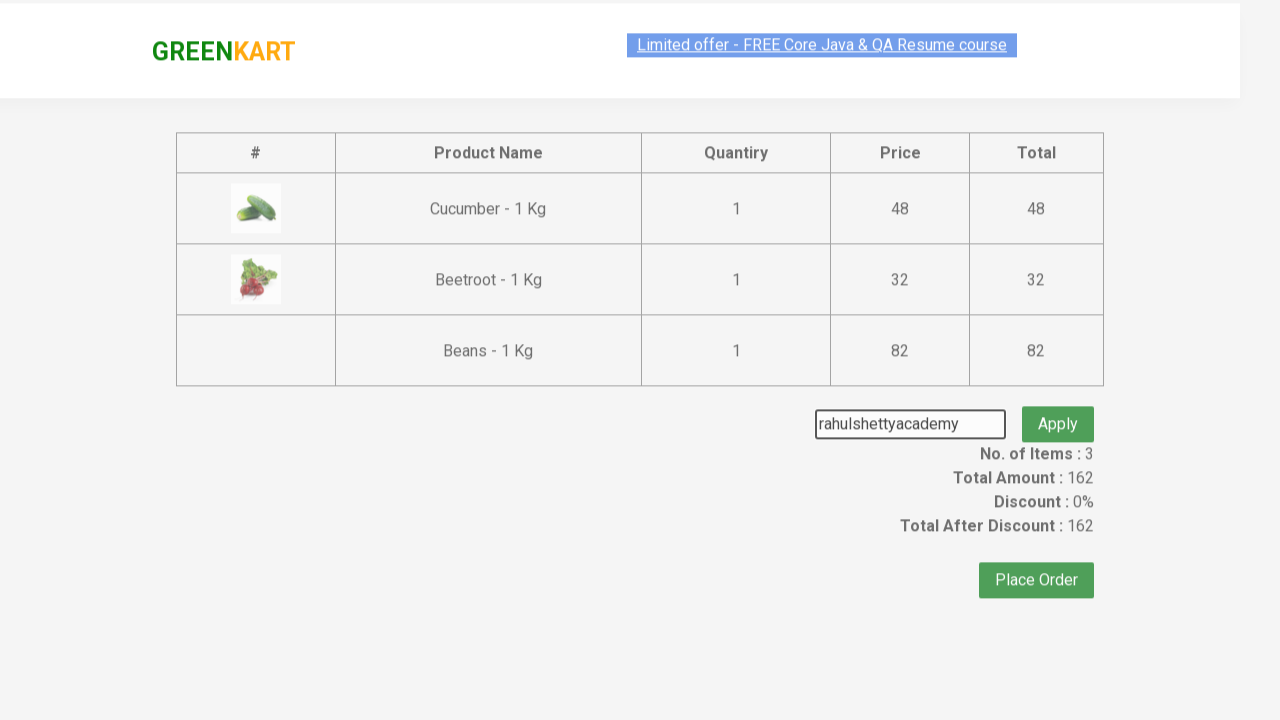

Clicked Apply button for promo code at (1058, 406) on button:has-text('Apply')
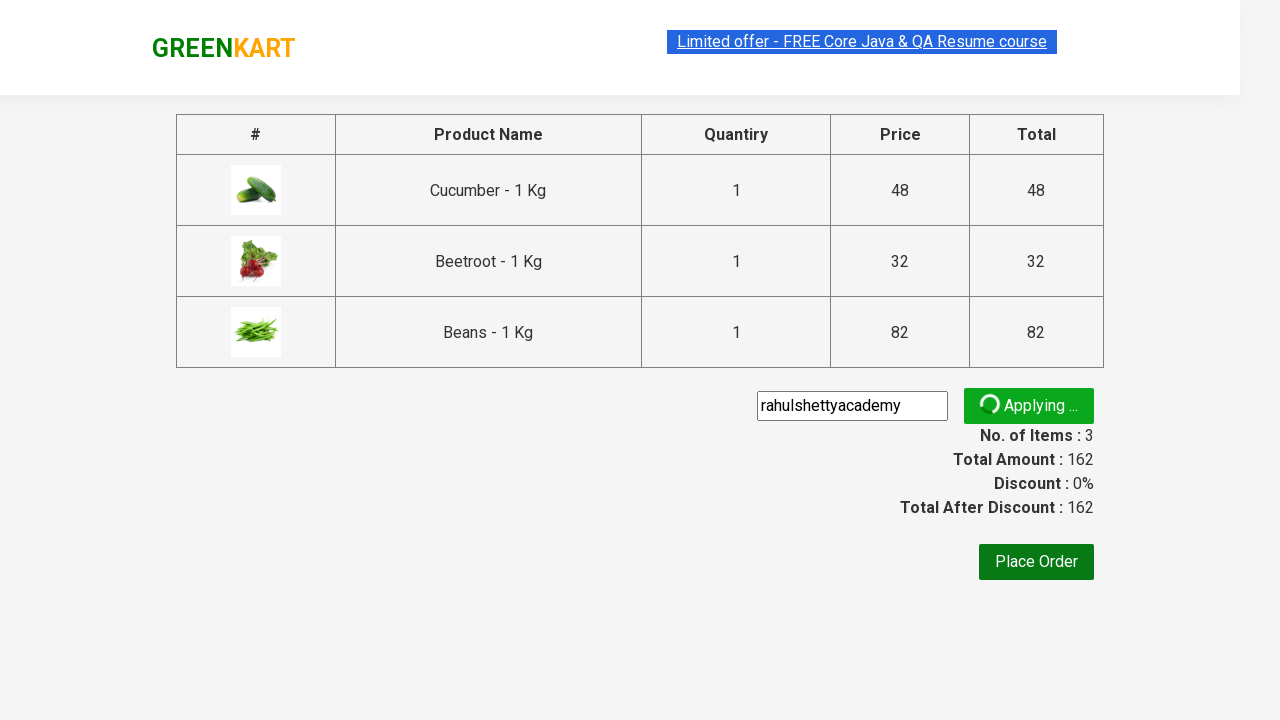

Promo info message appeared on page
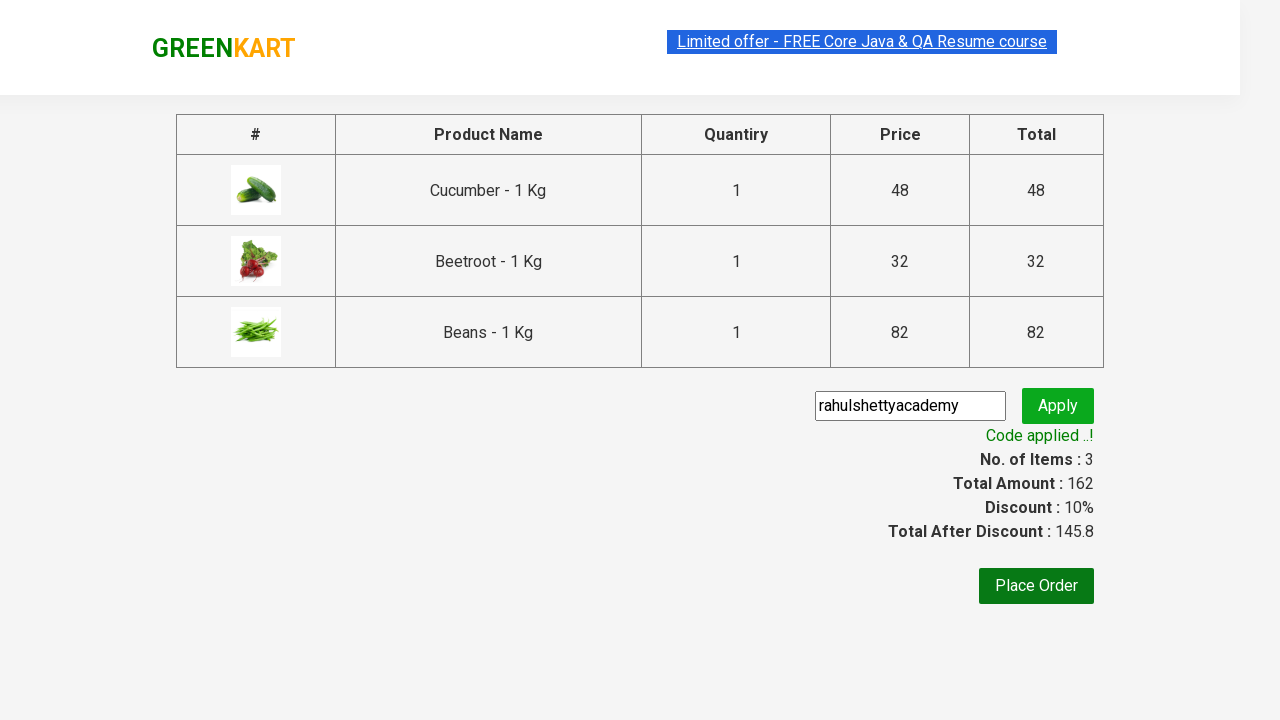

Retrieved promo info text: Code applied ..!
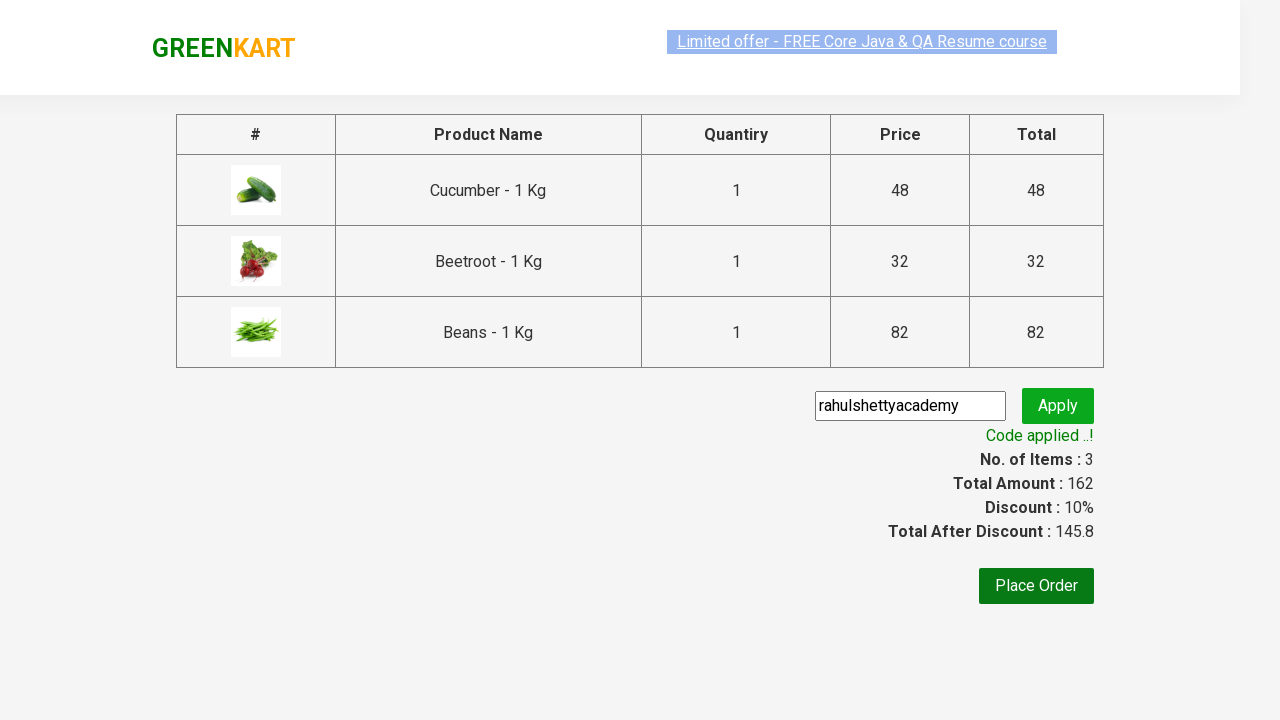

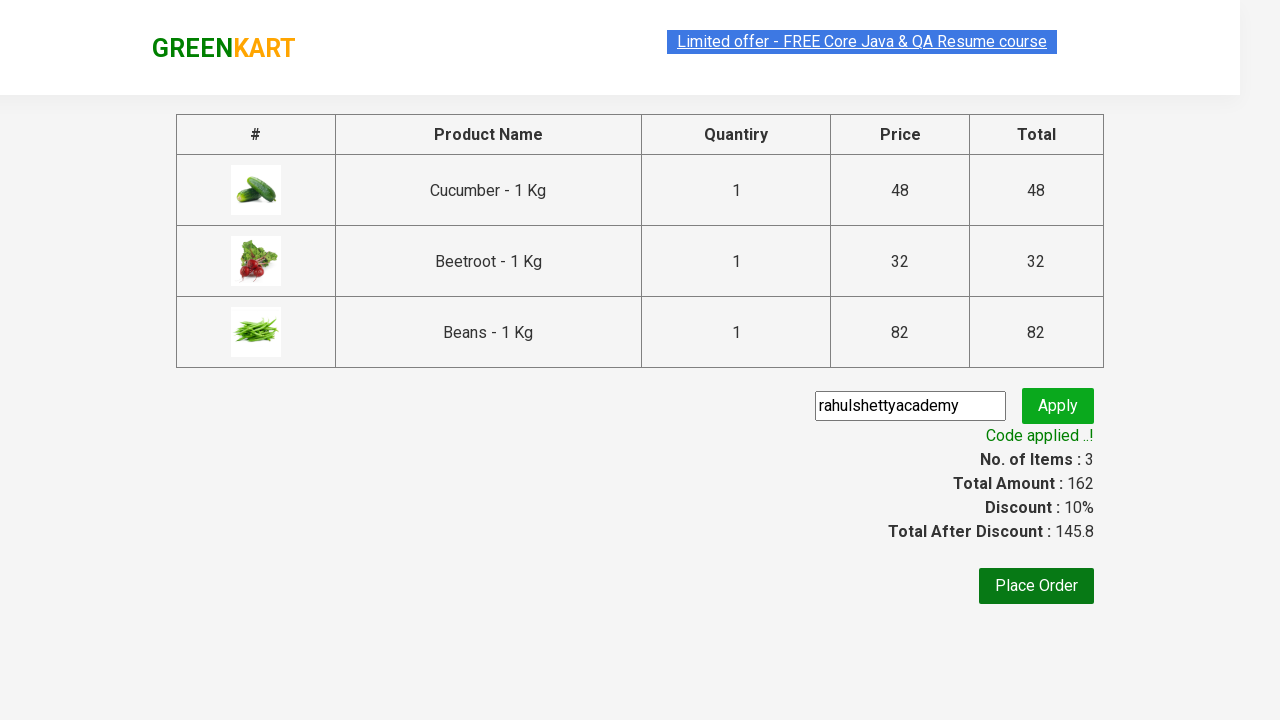